Tests filling various form fields using different locator strategies (label, title, placeholder) and clicking a checkbox

Starting URL: https://zimaev.github.io/text_input/

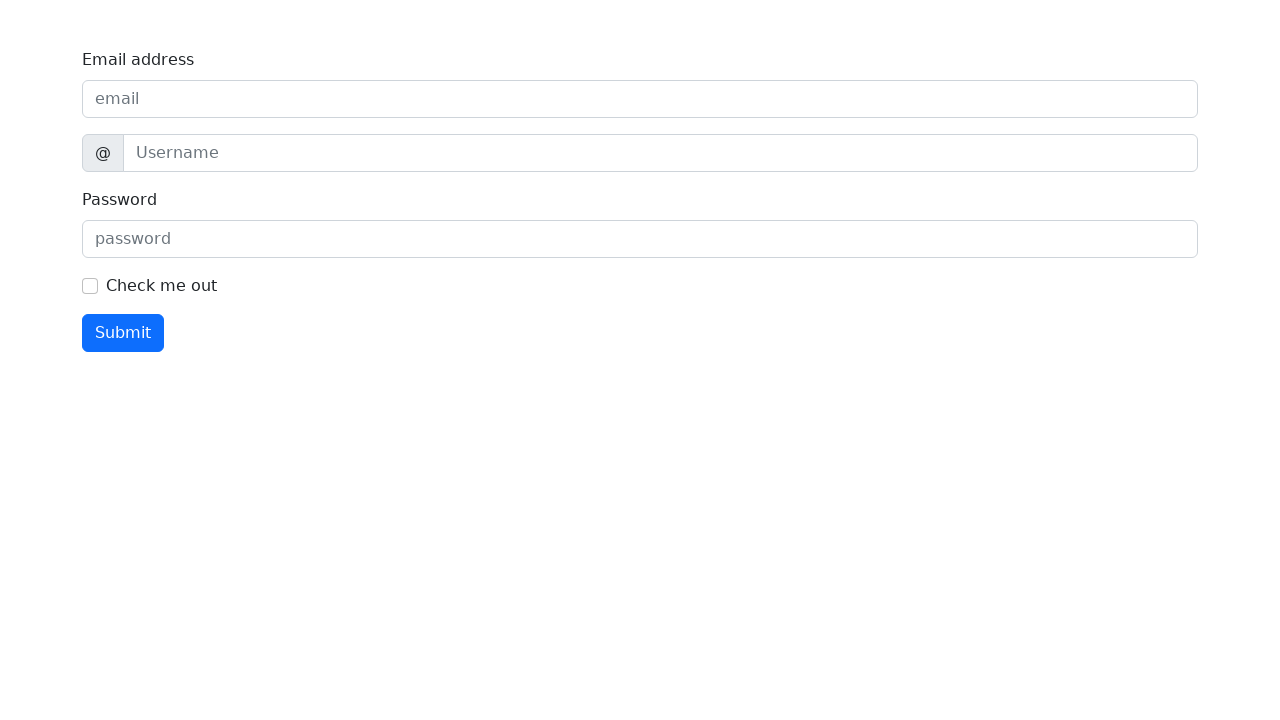

Filled email field with 'qa@example.com' using label locator on internal:label="Email address"i
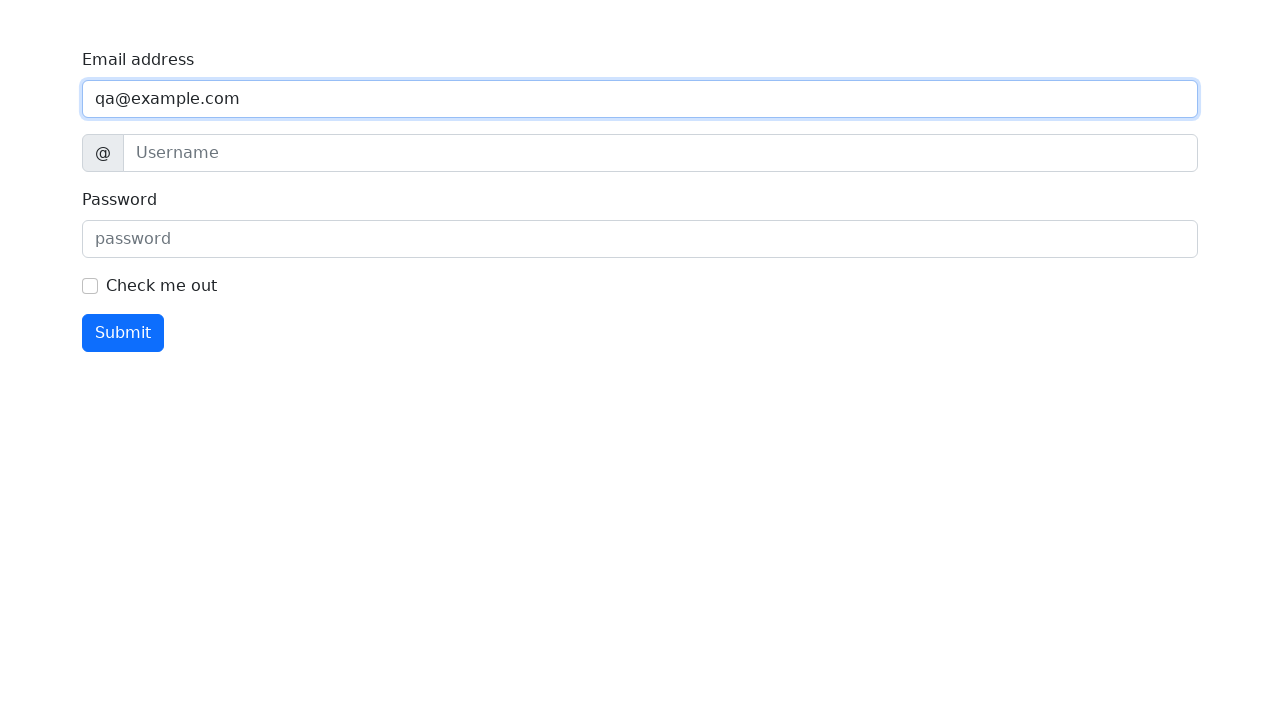

Filled username field with 'Anton' using title locator on internal:attr=[title="username"i]
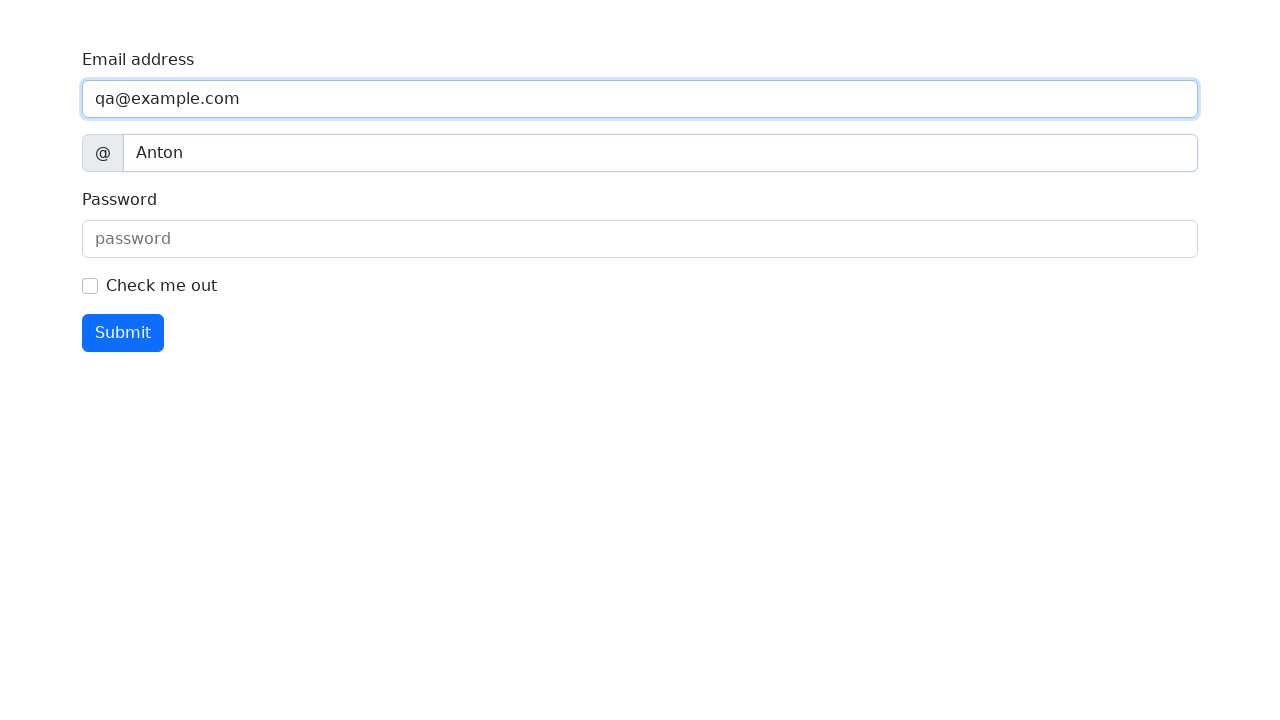

Filled password field with 'secret' using placeholder locator on internal:attr=[placeholder="password"i]
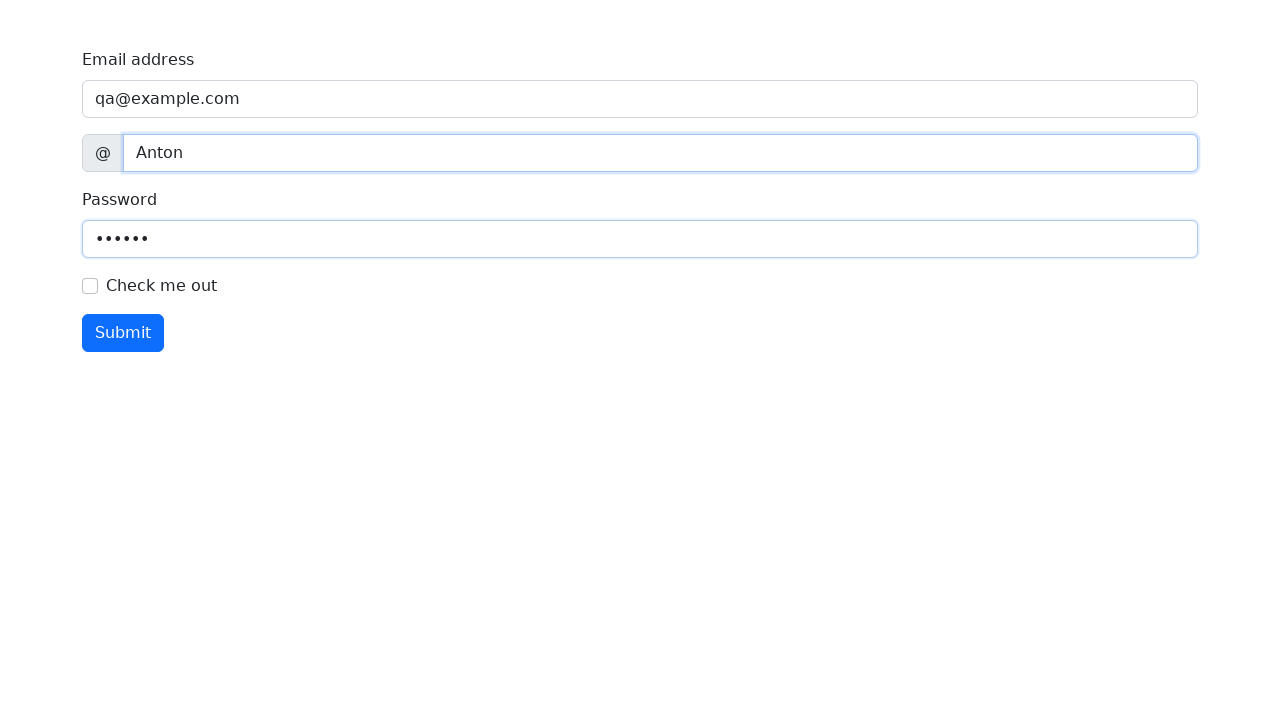

Clicked checkbox at (90, 286) on internal:role=checkbox
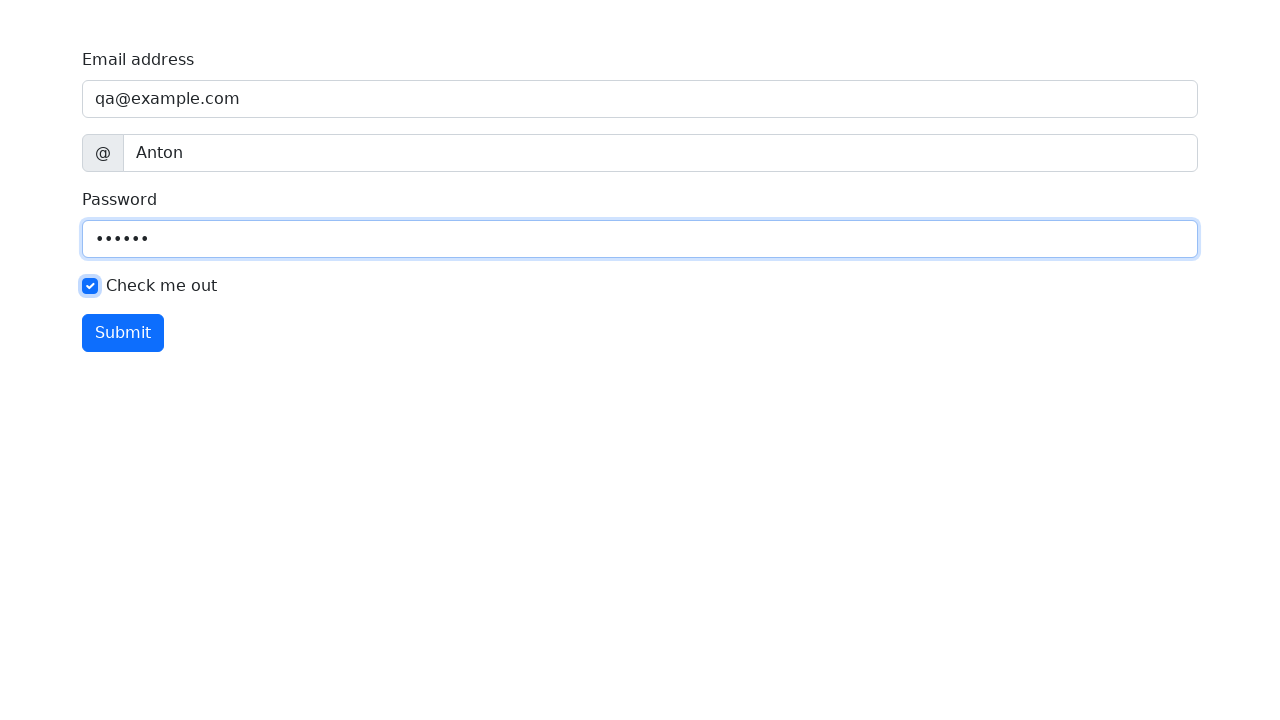

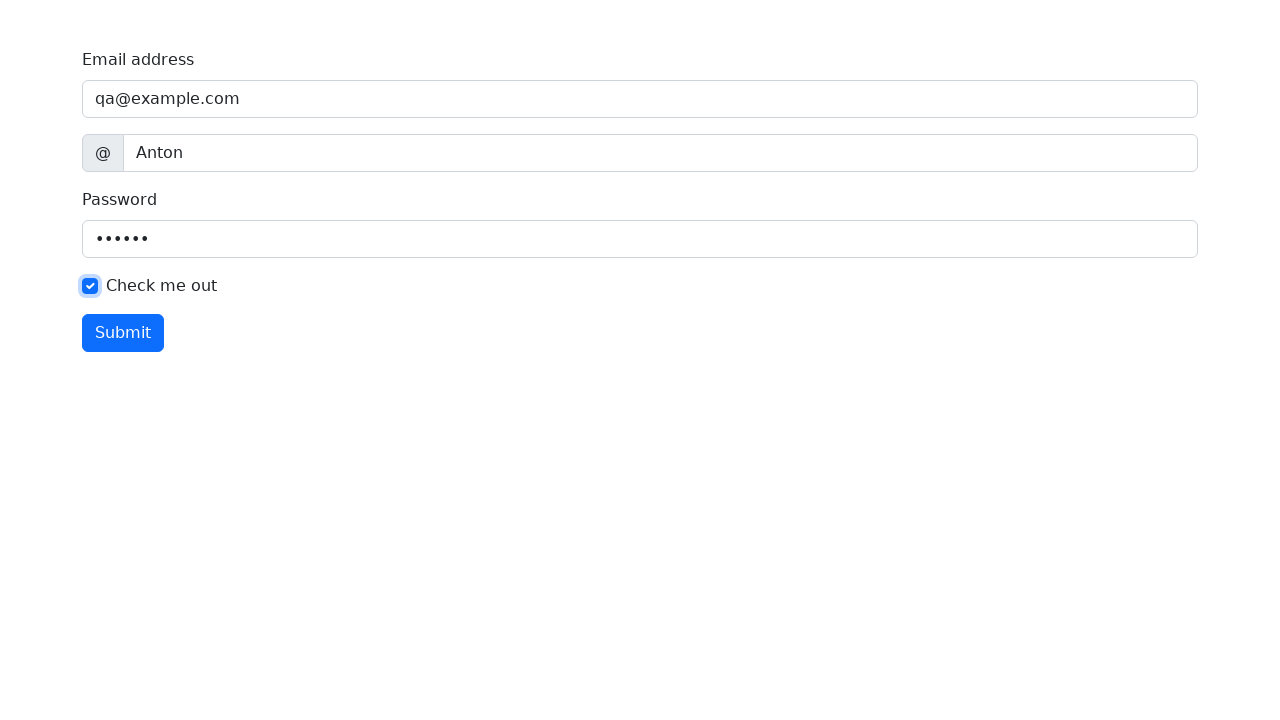